Tests dynamic loading functionality by navigating to a page with dynamically loaded content and waiting for the finish text to appear

Starting URL: https://practice.cydeo.com/dynamic_loading/4

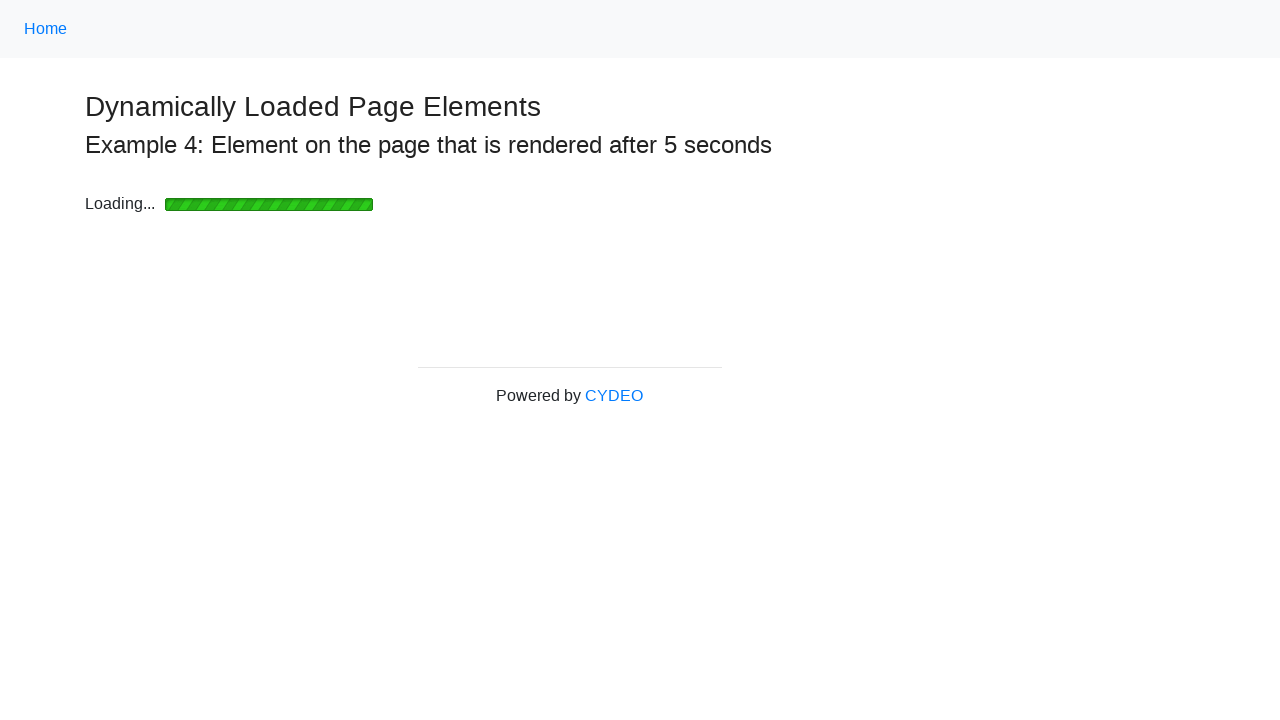

Navigated to dynamic loading page with dynamically loaded content
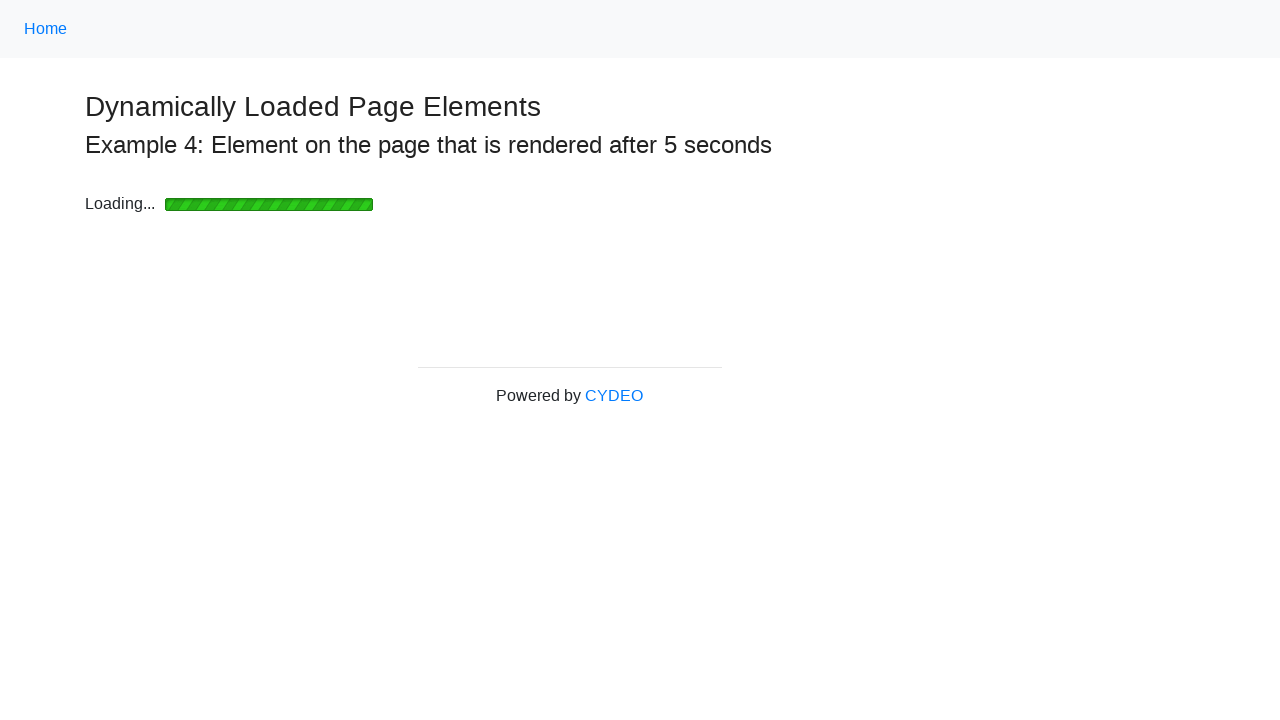

Waited for finish text to appear in dynamically loaded content
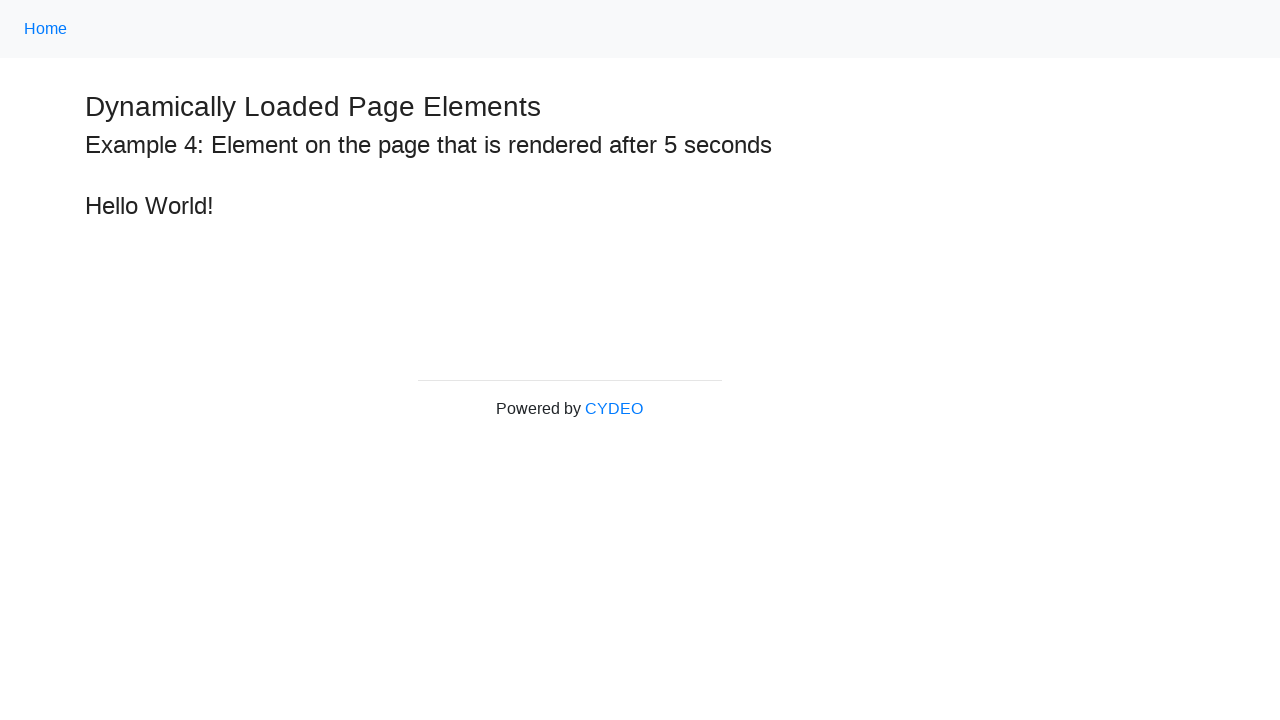

Retrieved text content from dynamically loaded element
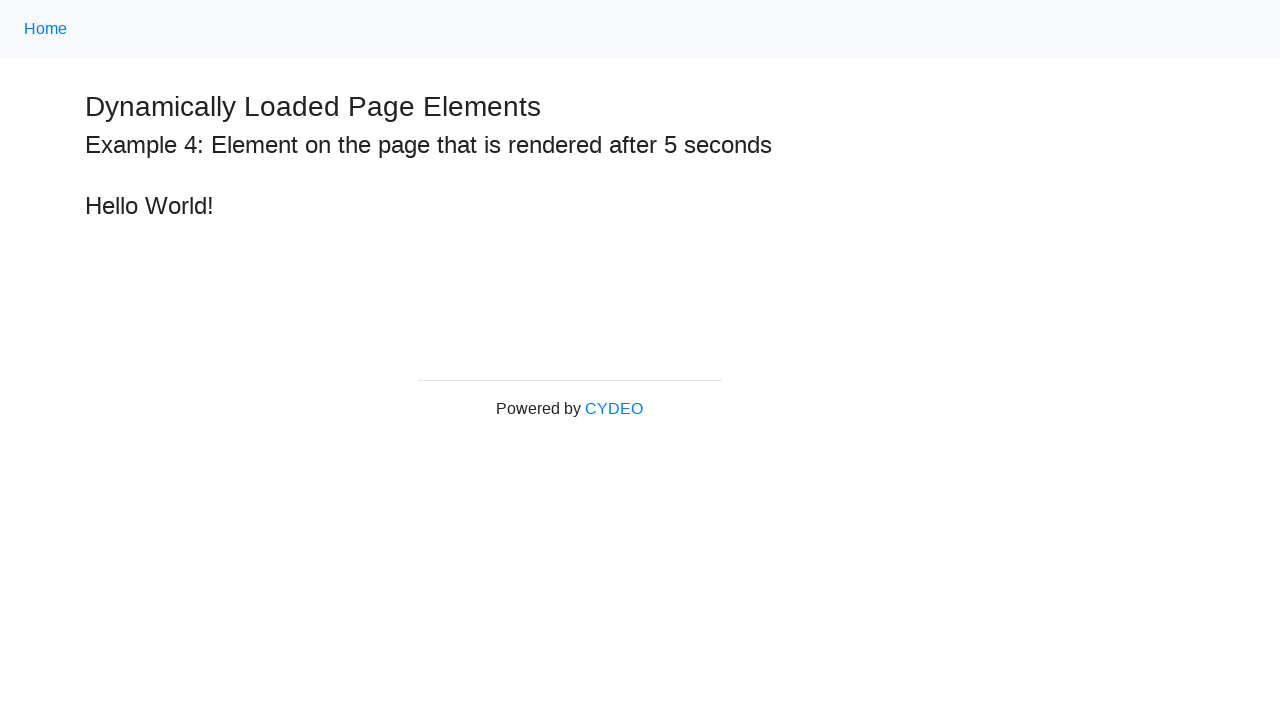

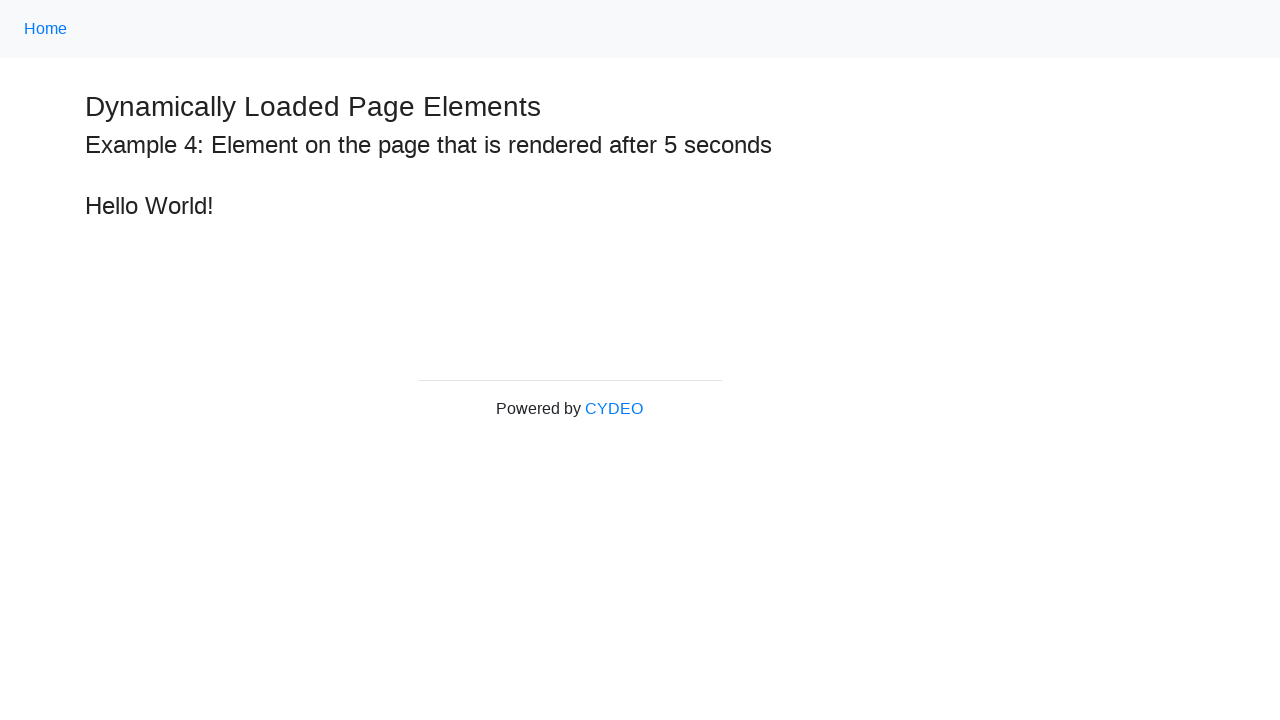